Fetches historical stock data for a specific symbol within a date range by filling form fields and submitting

Starting URL: https://www.mse.mk/mk/stats/symbolhistory/REPL

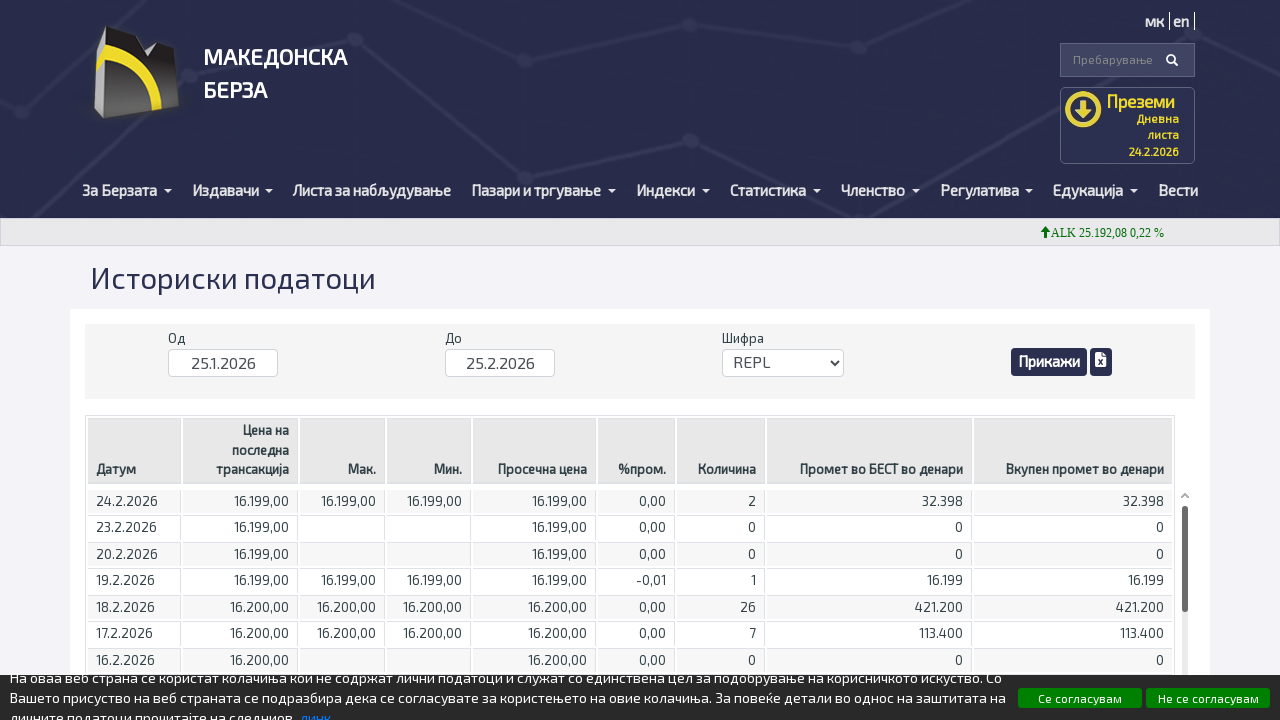

Selected symbol 'ADIN' from dropdown on select[name='Code']
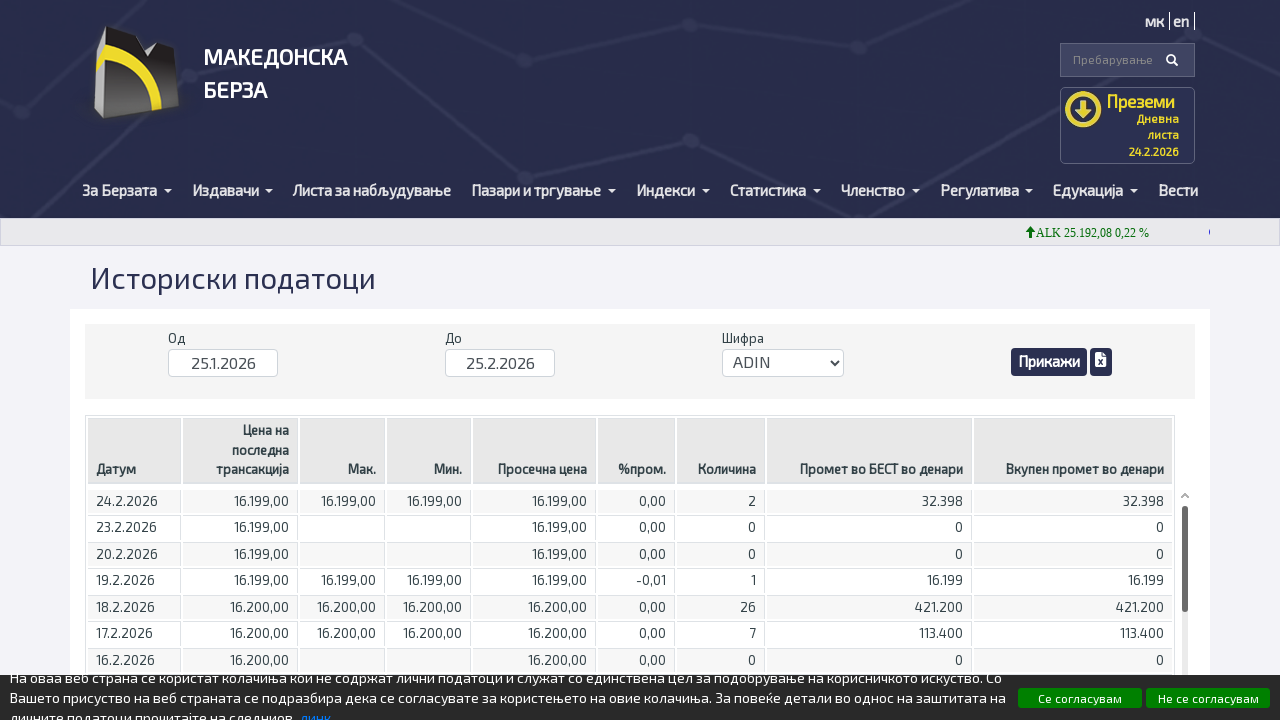

Cleared FromDate input field on #FromDate
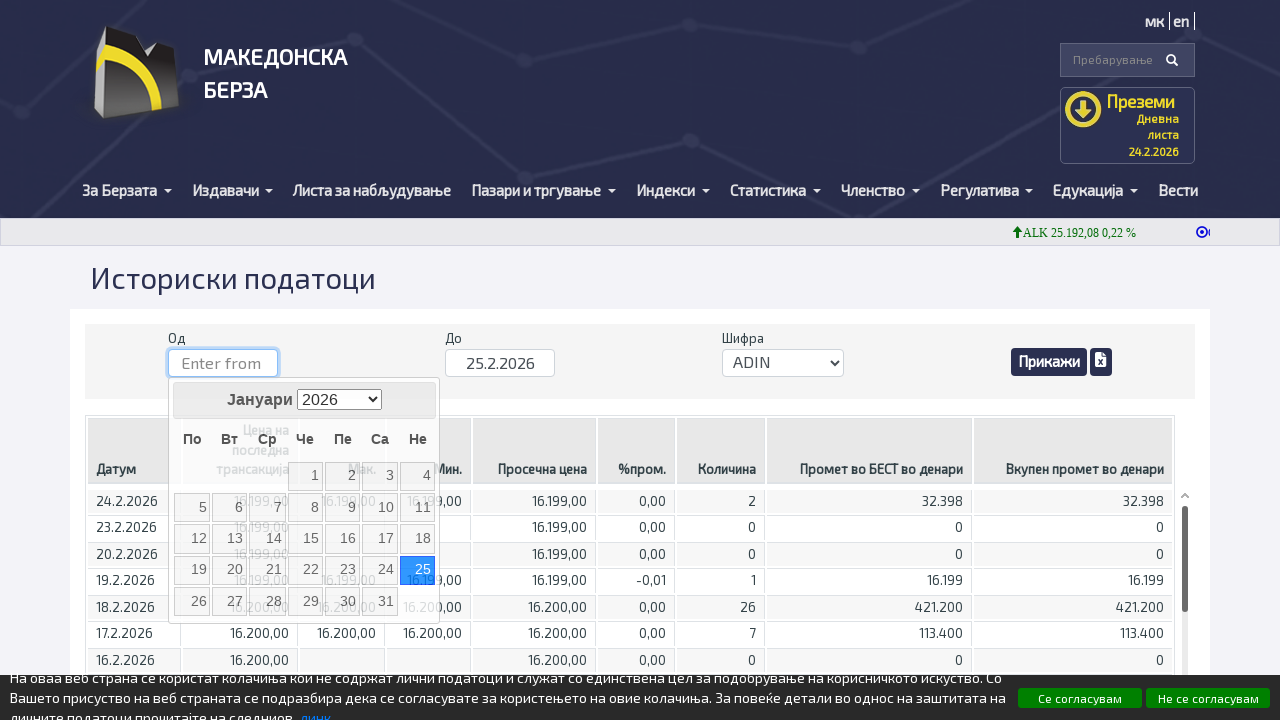

Filled FromDate field with '01.01.2023' on #FromDate
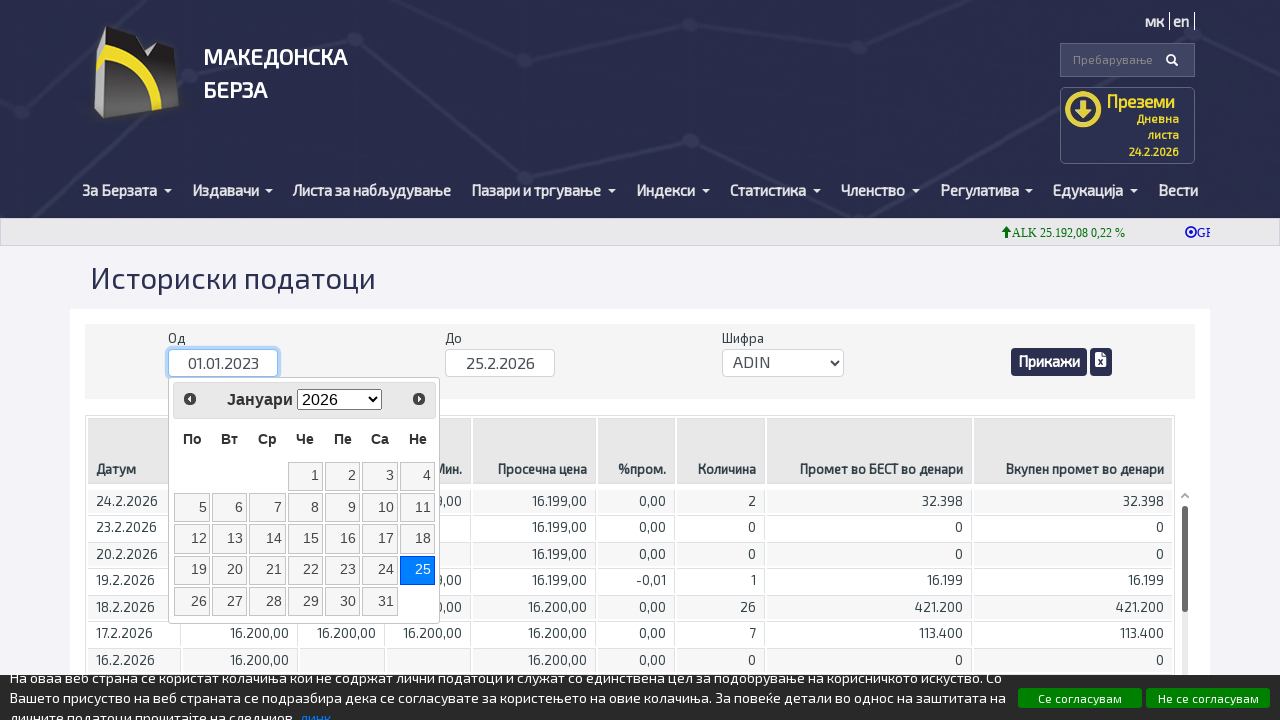

Cleared ToDate input field on #ToDate
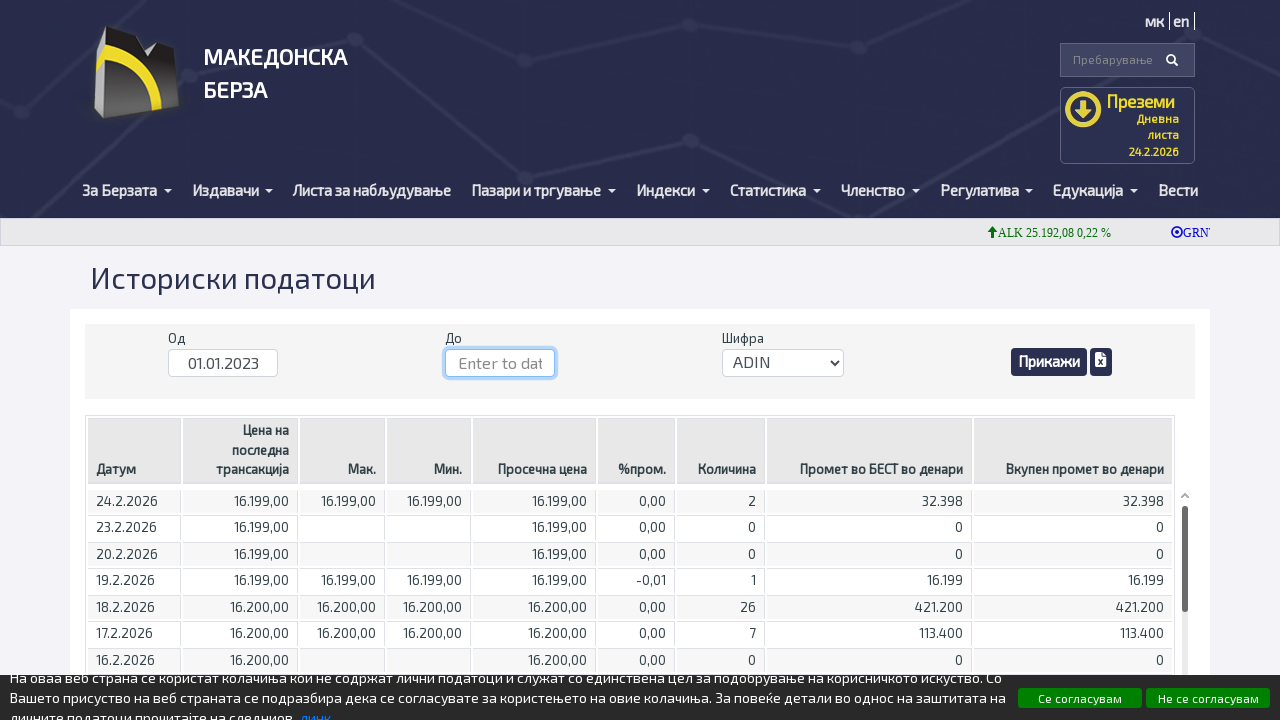

Filled ToDate field with '31.12.2023' on #ToDate
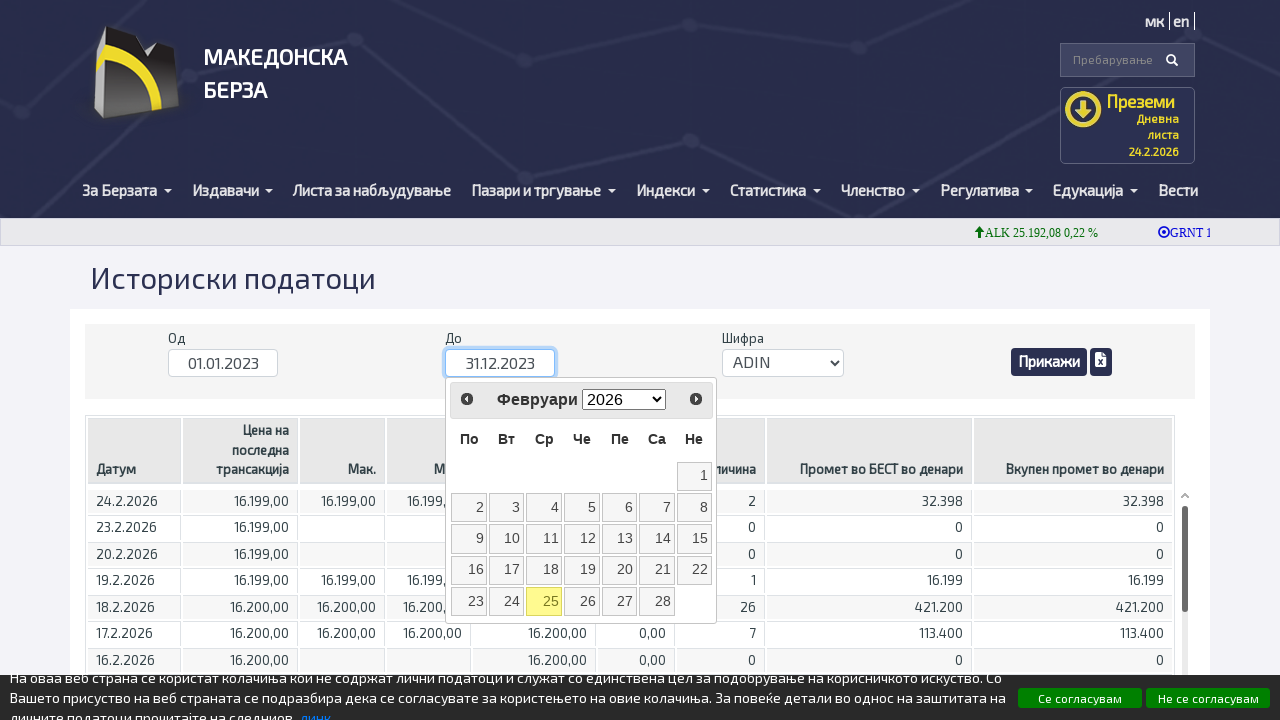

Clicked submit button to fetch historical data at (1049, 362) on input[type='submit']
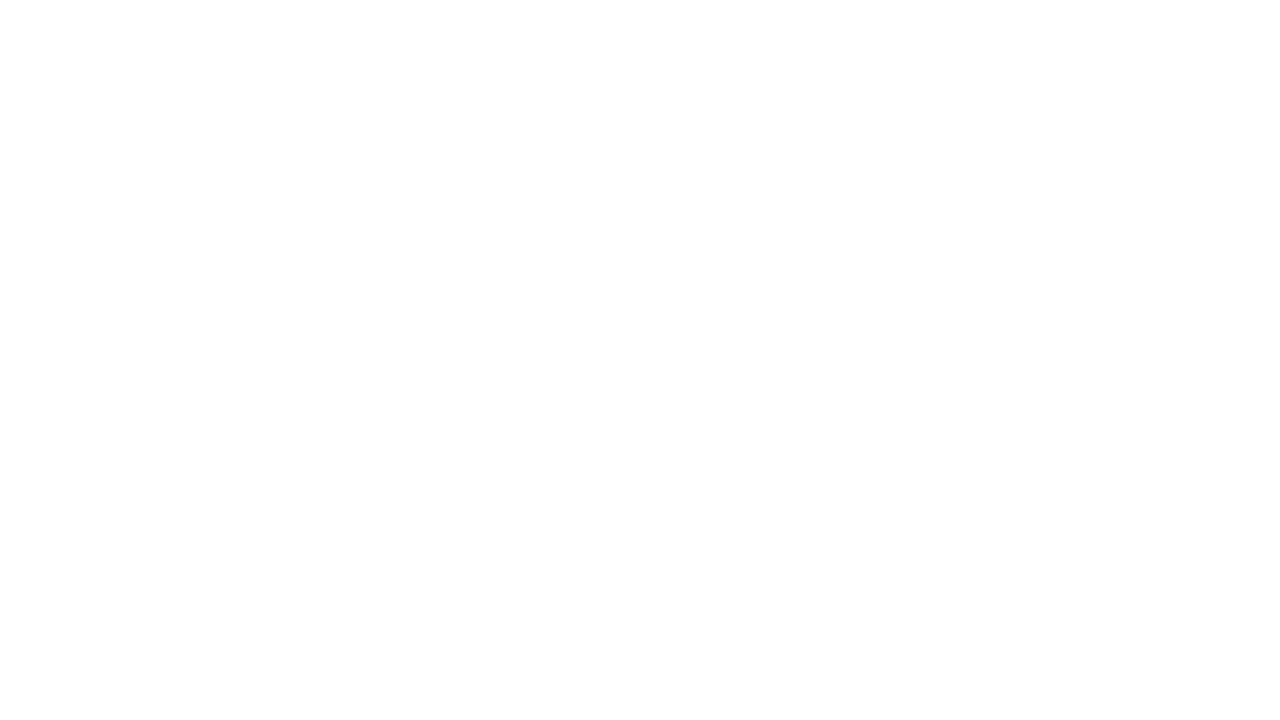

Results table loaded with historical data
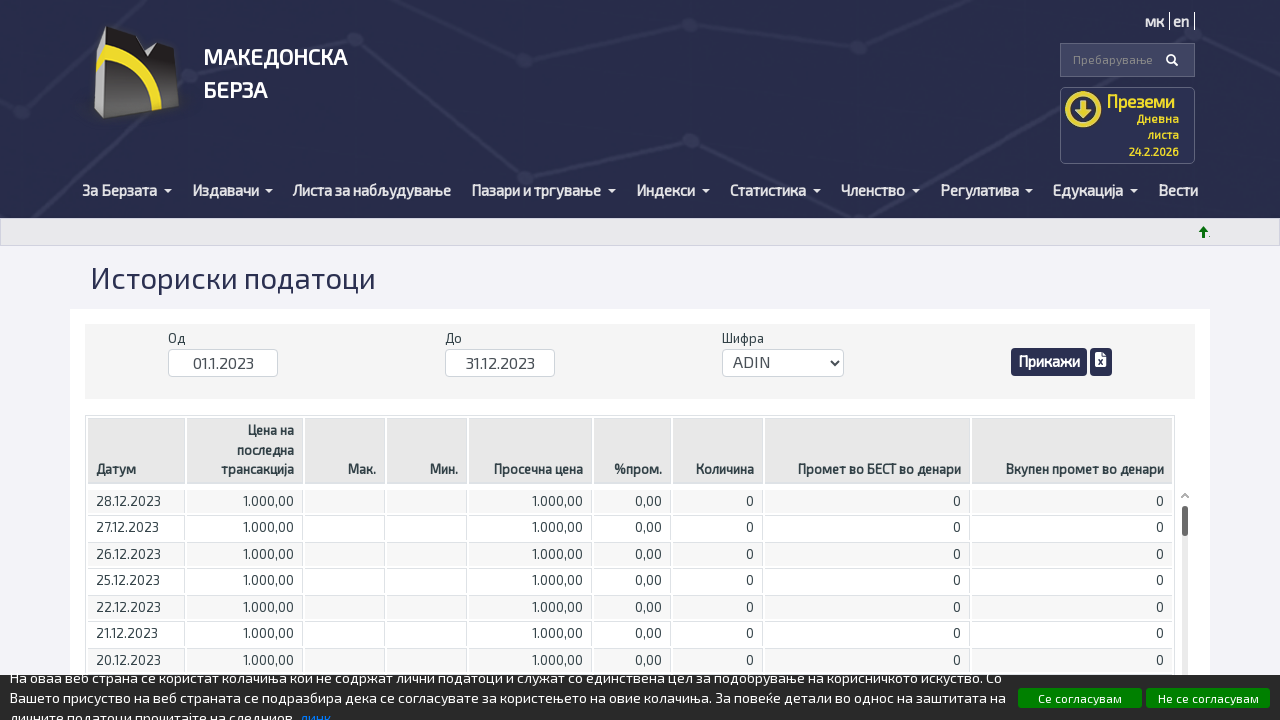

Located 244 rows in results table
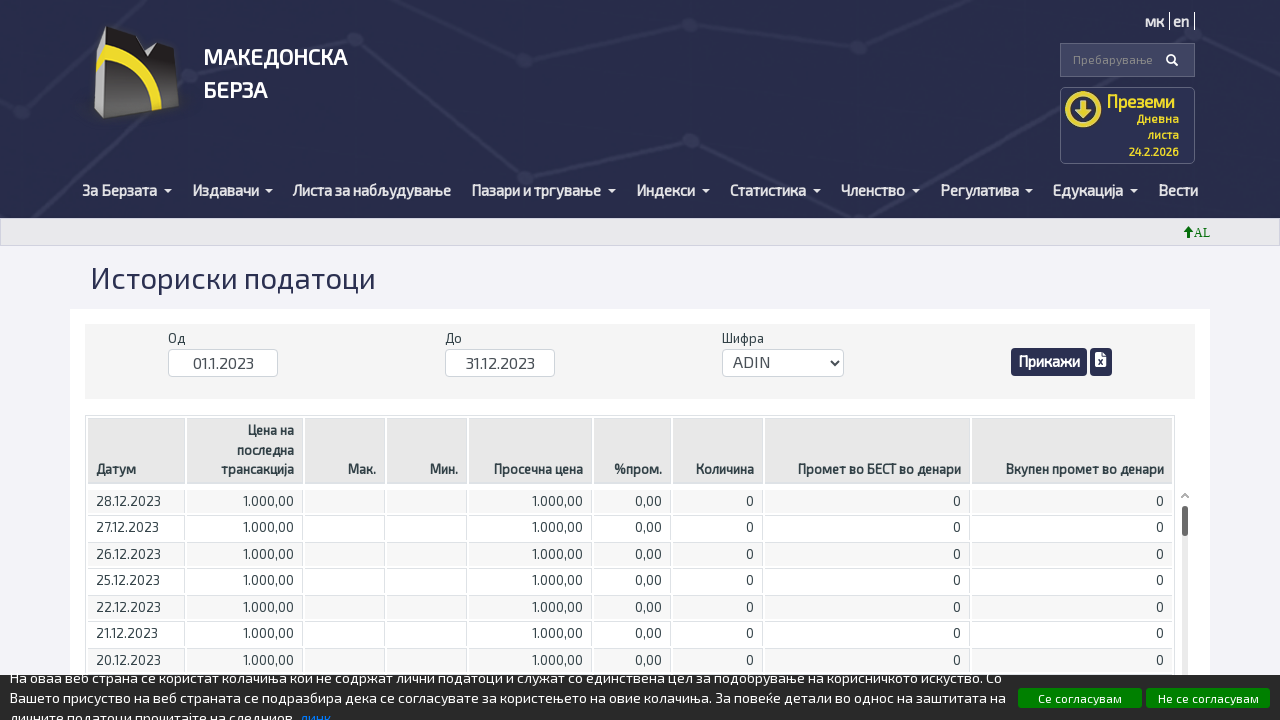

Extracted data from 244 rows in results table
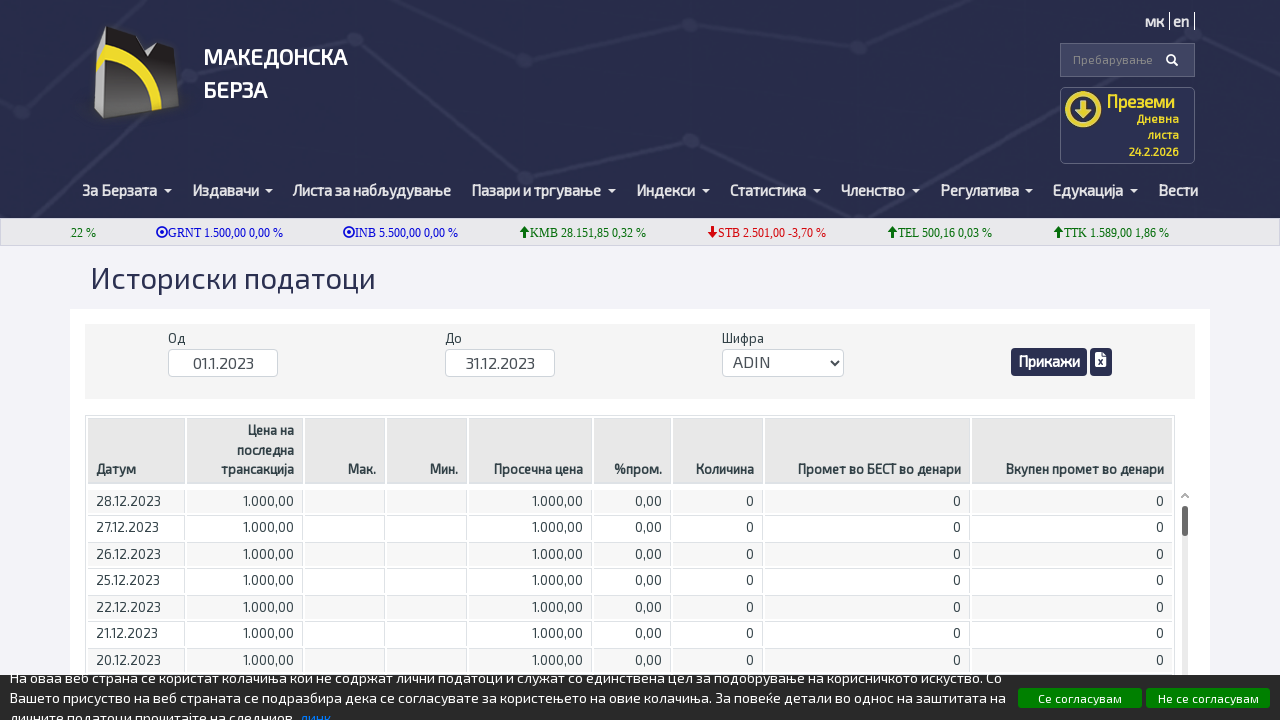

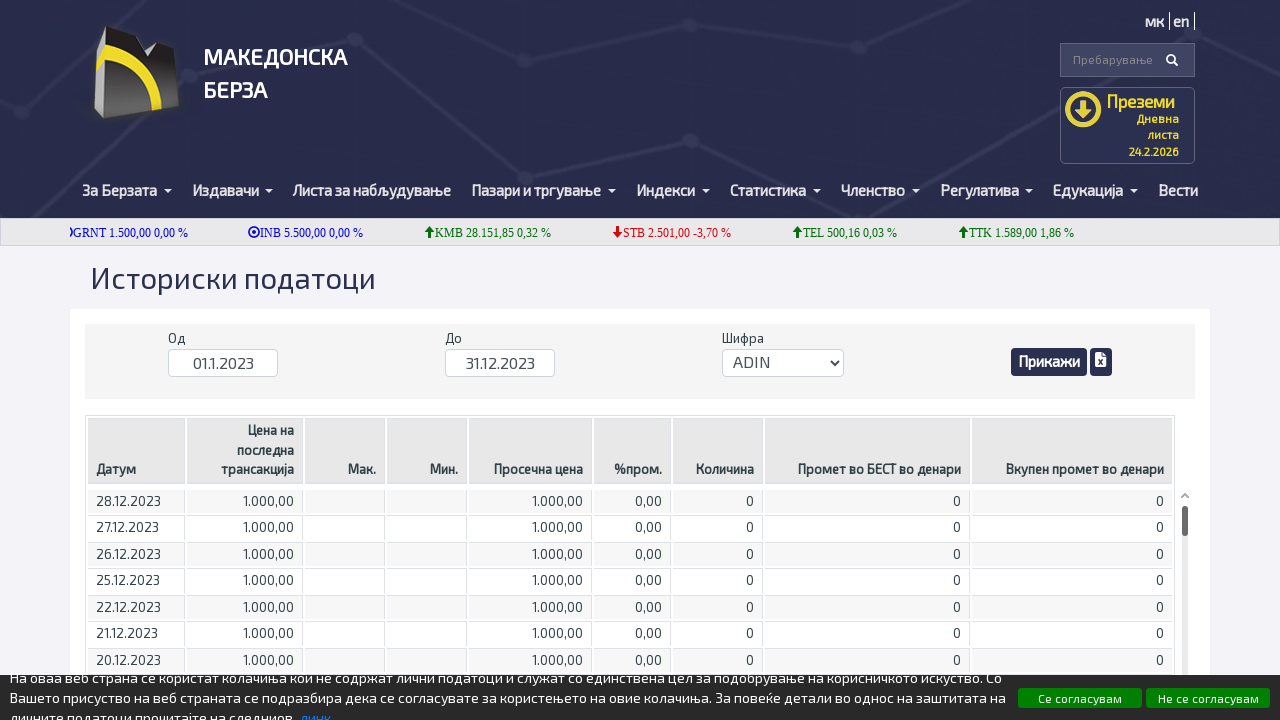